Tests infinite scroll functionality by scrolling to the last paragraph element multiple times and verifying that more paragraph elements load after each scroll.

Starting URL: https://bonigarcia.dev/selenium-webdriver-java/infinite-scroll.html

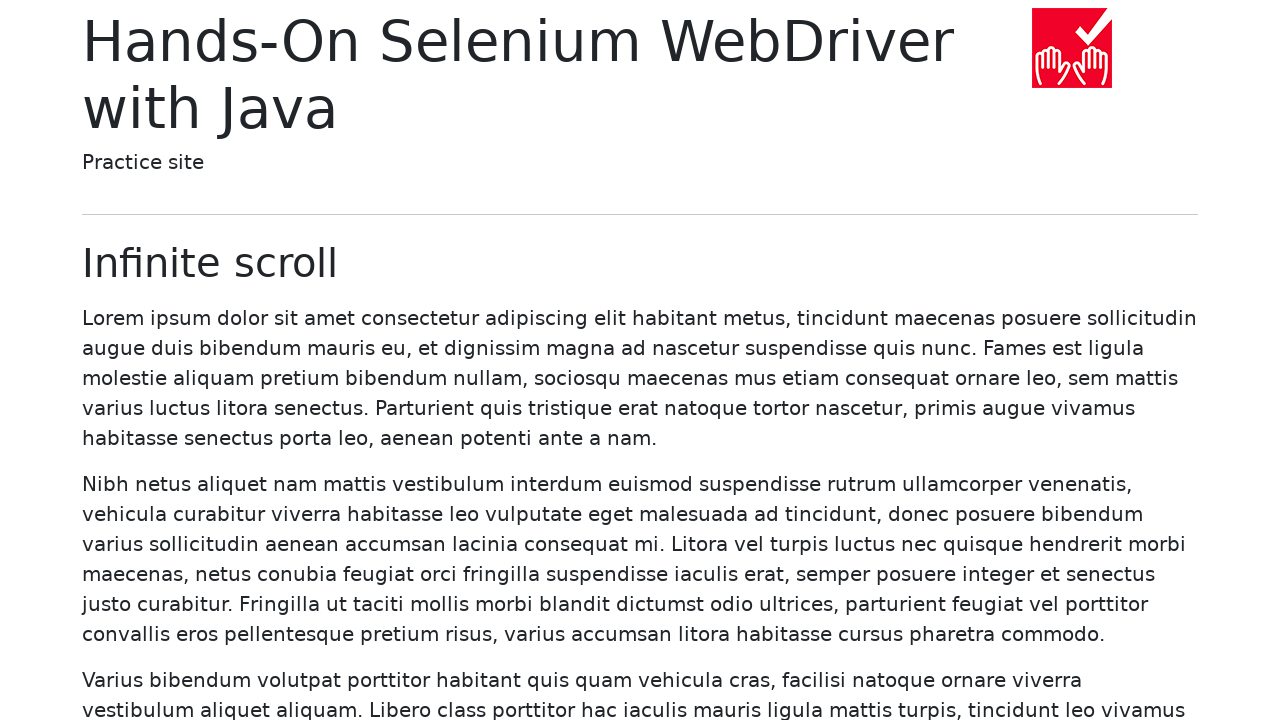

Waited for more paragraphs to load (iteration 1)
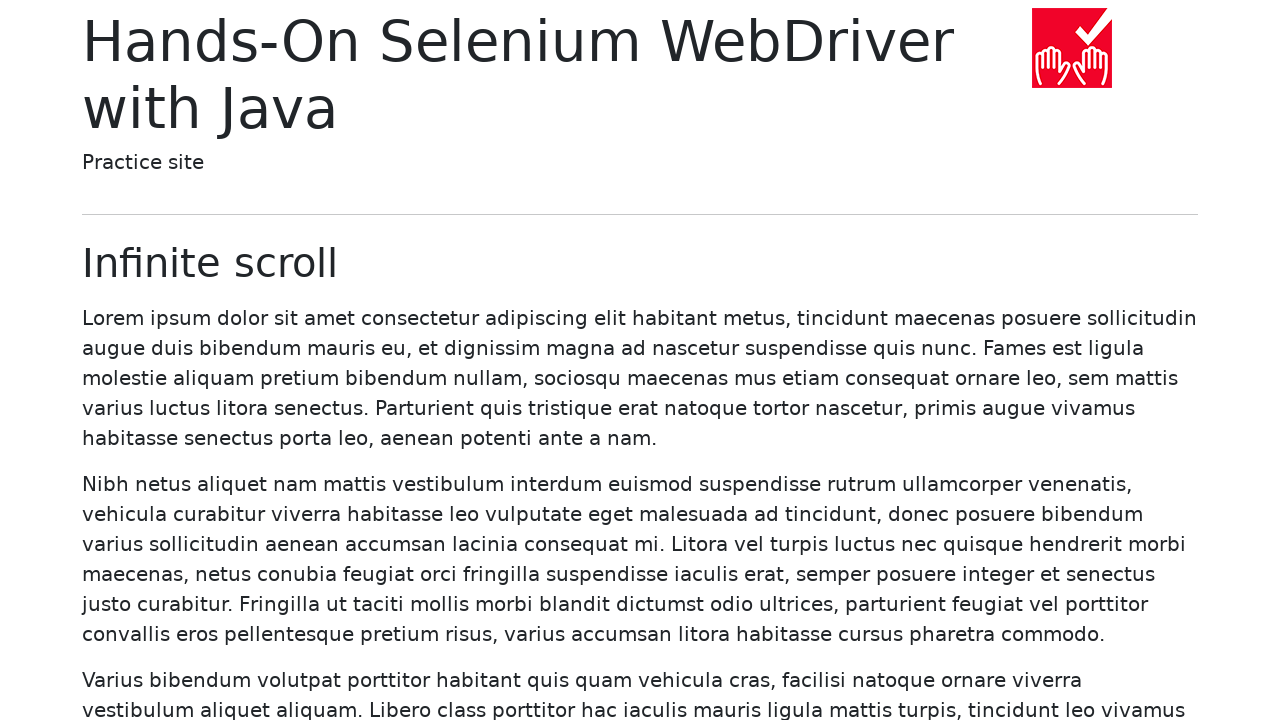

Counted 20 paragraph elements on page
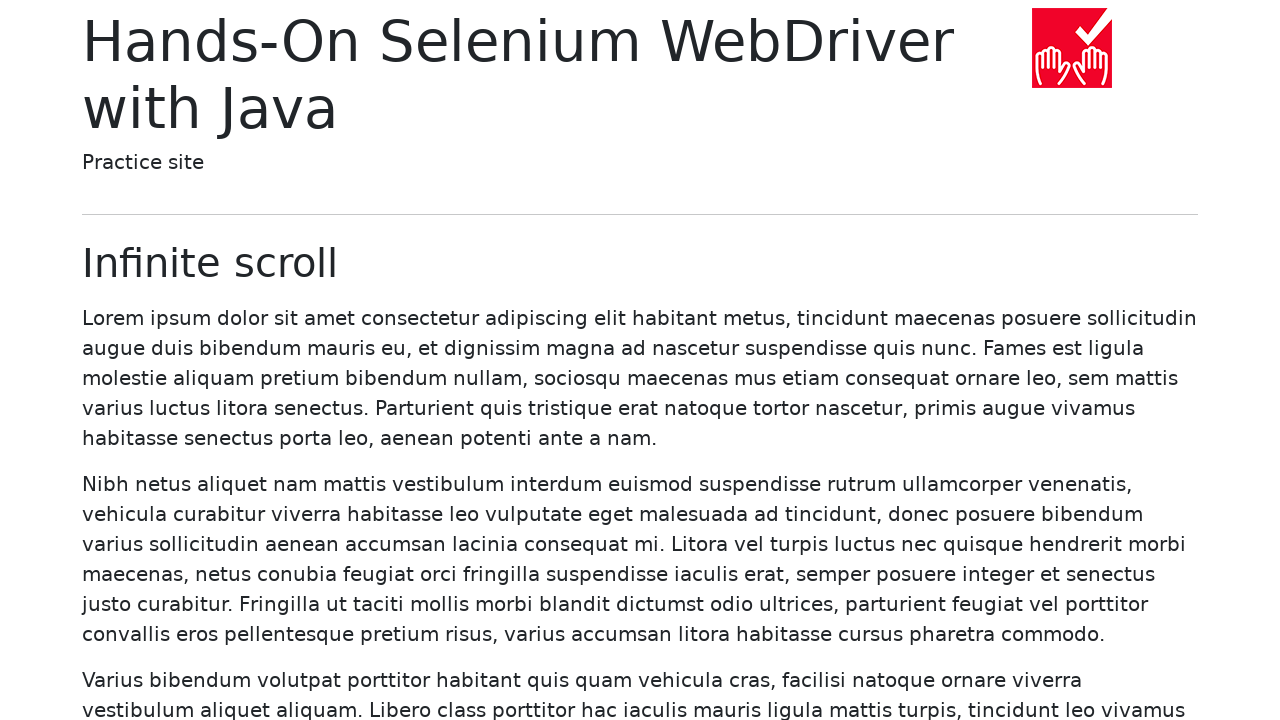

Scrolled last paragraph into view to trigger infinite scroll
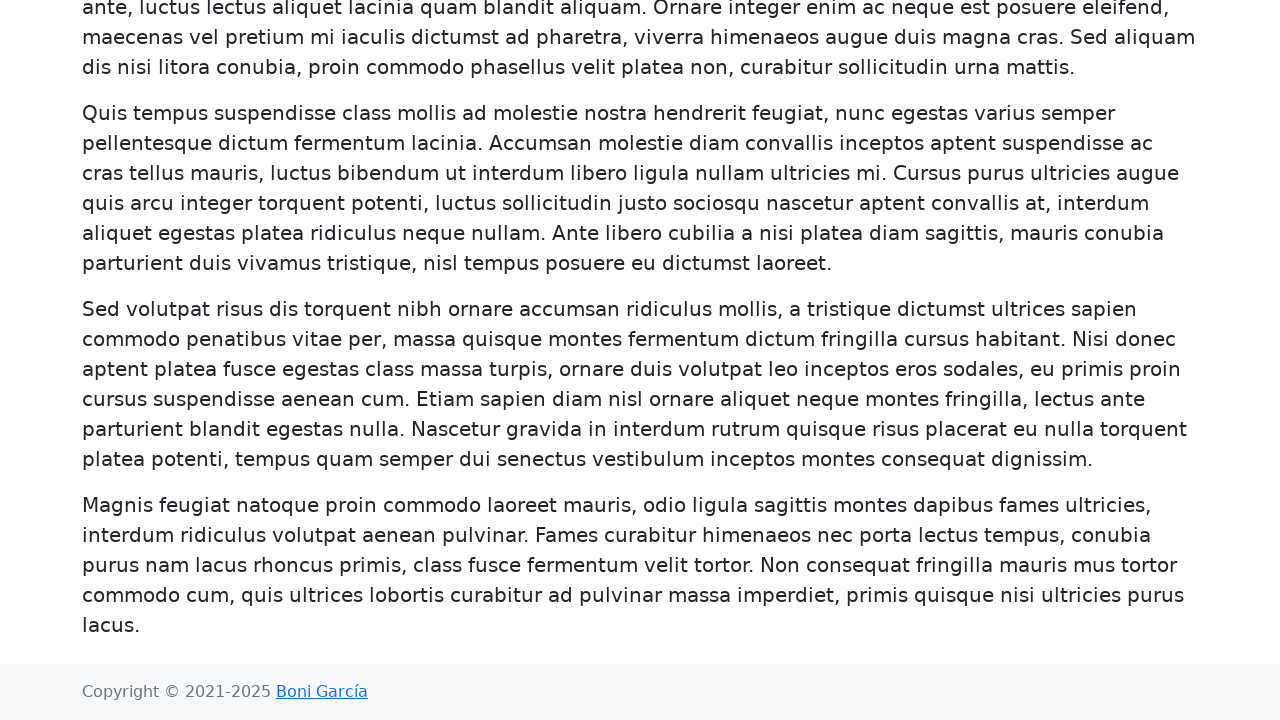

Waited for more paragraphs to load (iteration 2)
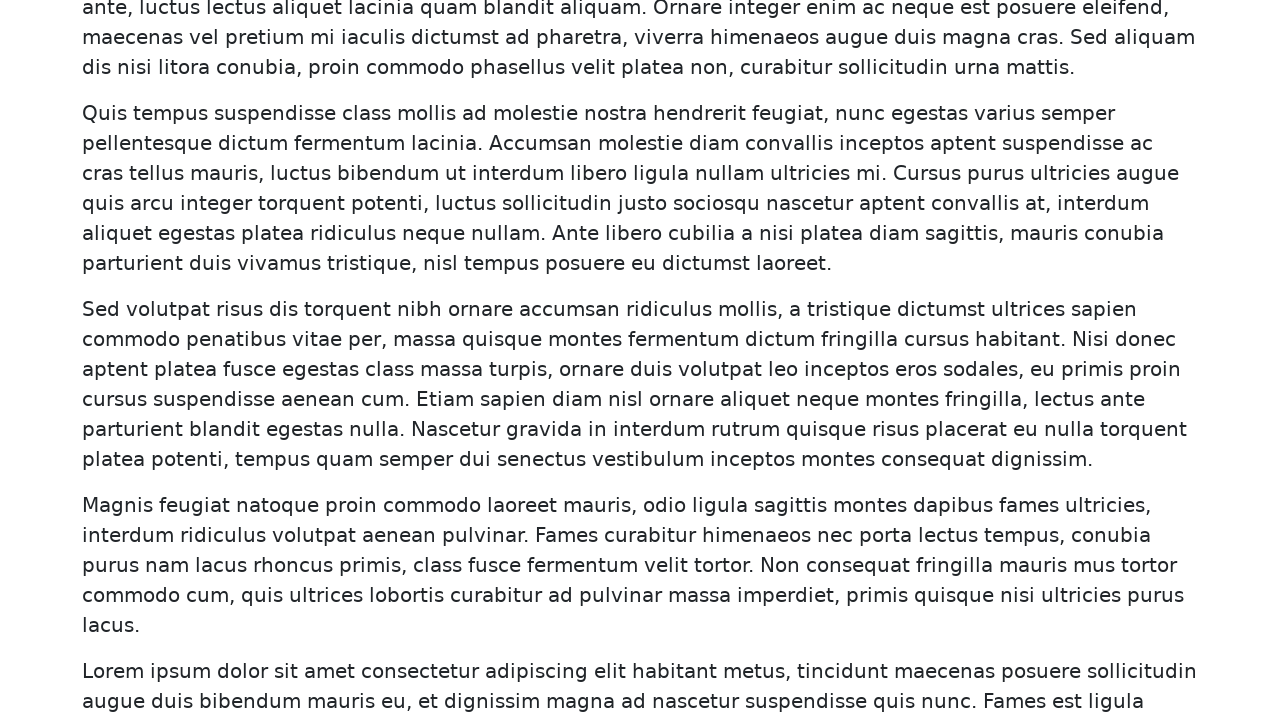

Counted 40 paragraph elements on page
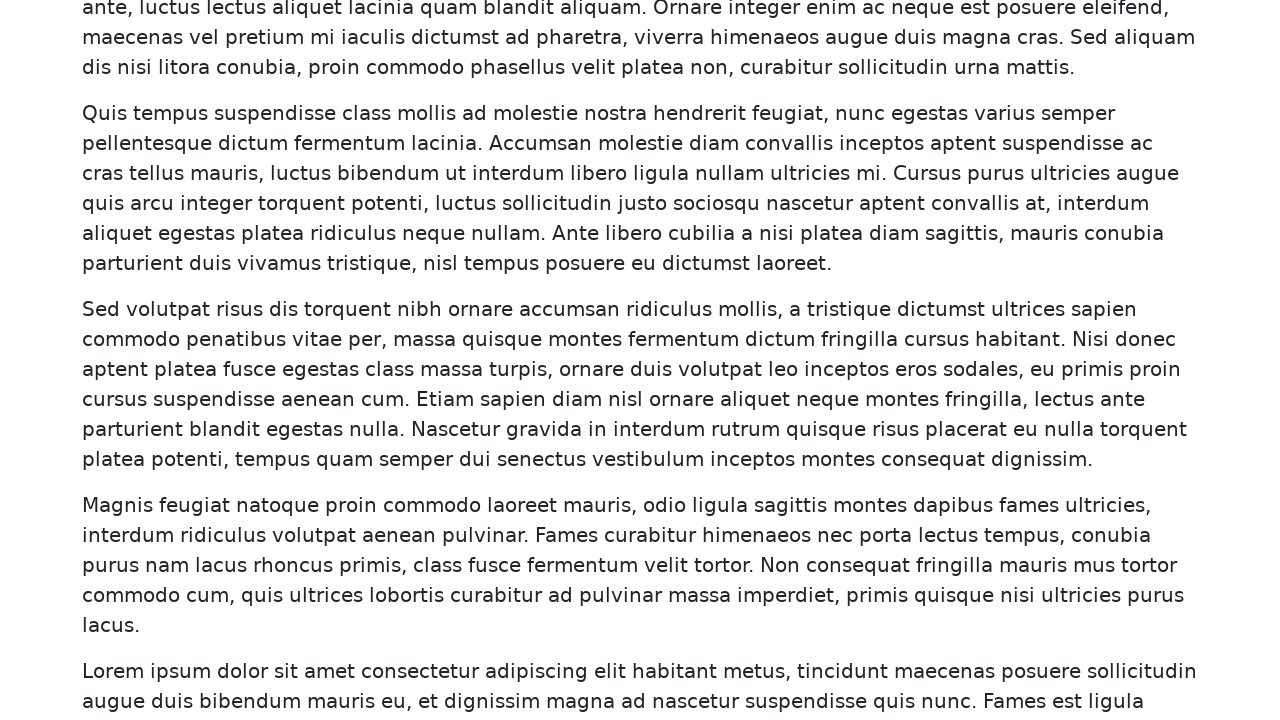

Scrolled last paragraph into view to trigger infinite scroll
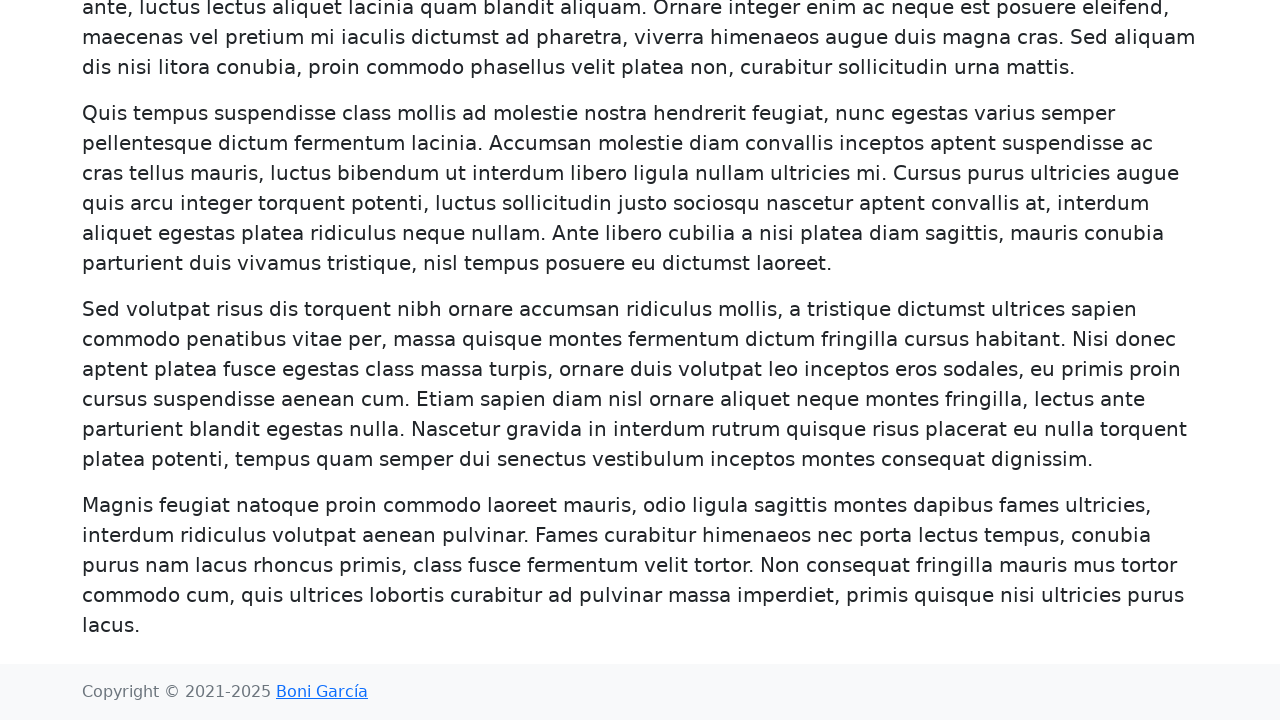

Waited for more paragraphs to load (iteration 3)
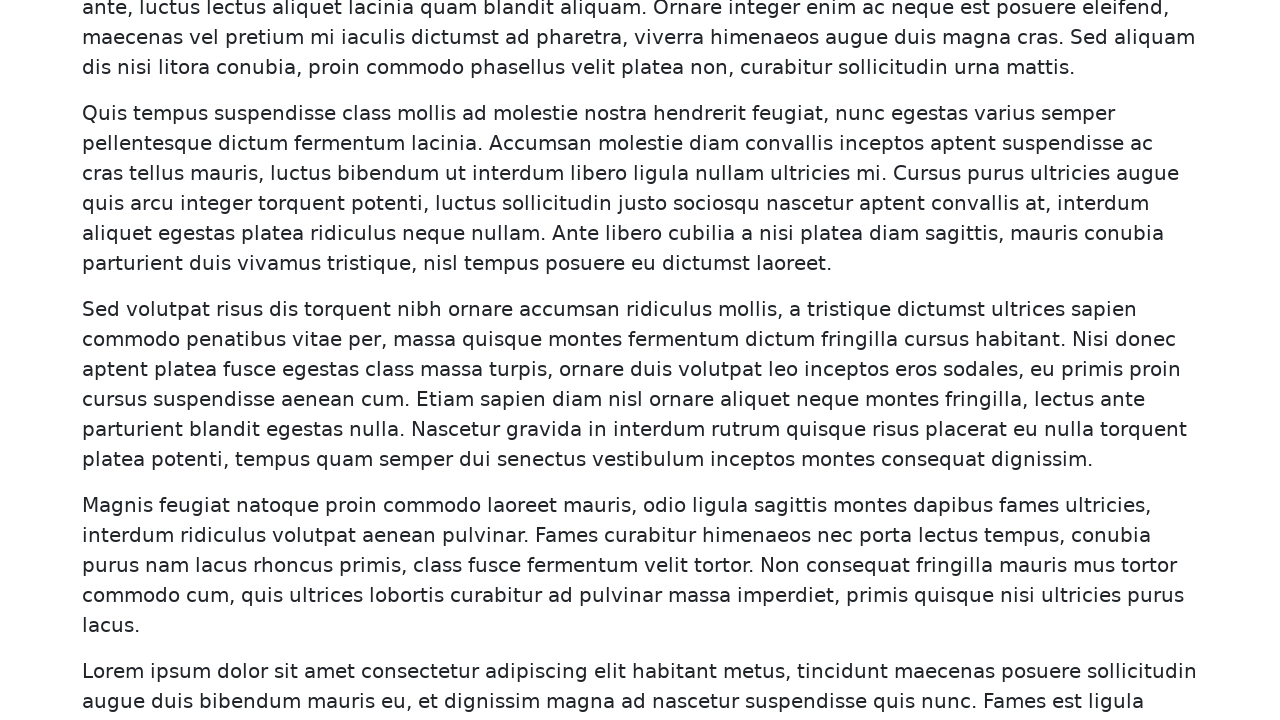

Counted 60 paragraph elements on page
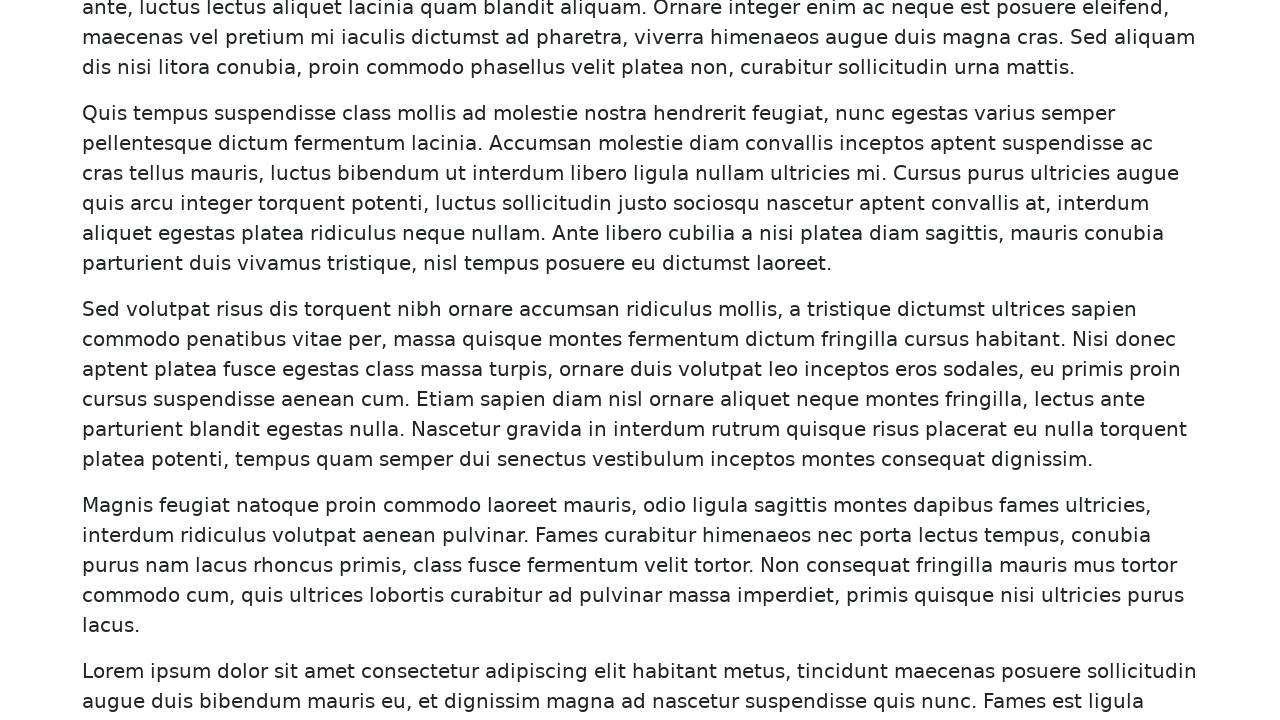

Scrolled last paragraph into view to trigger infinite scroll
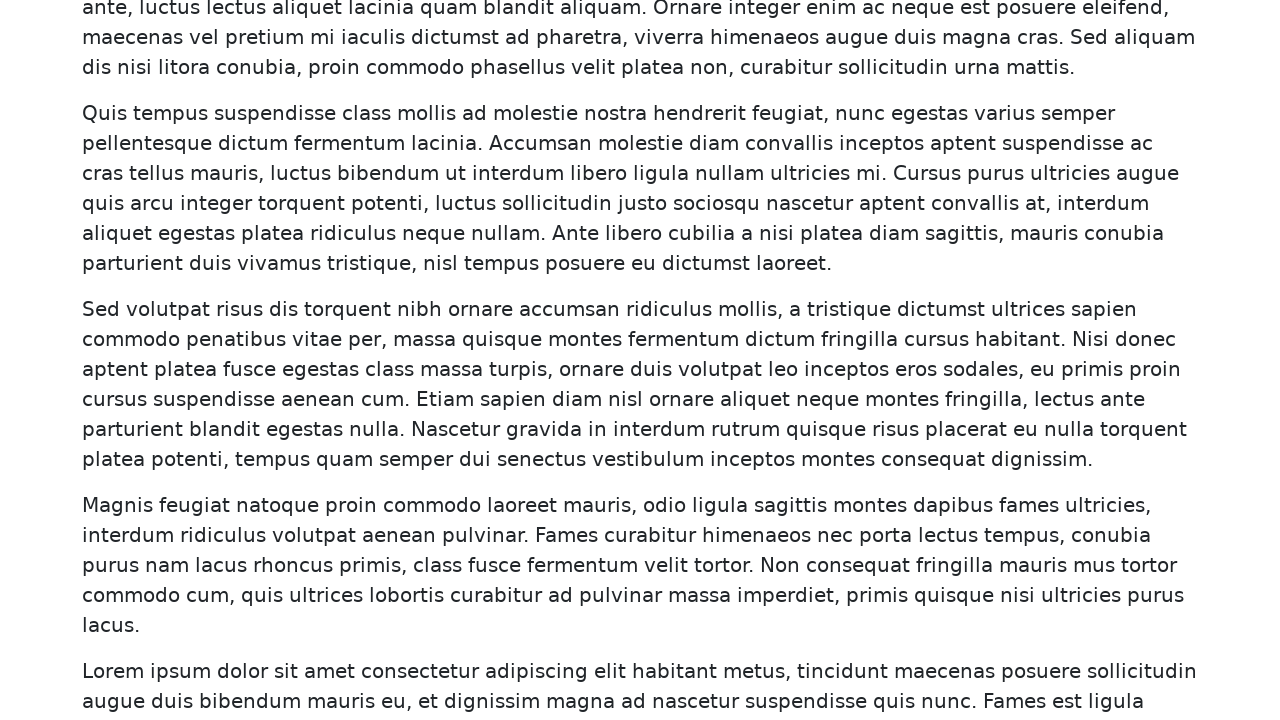

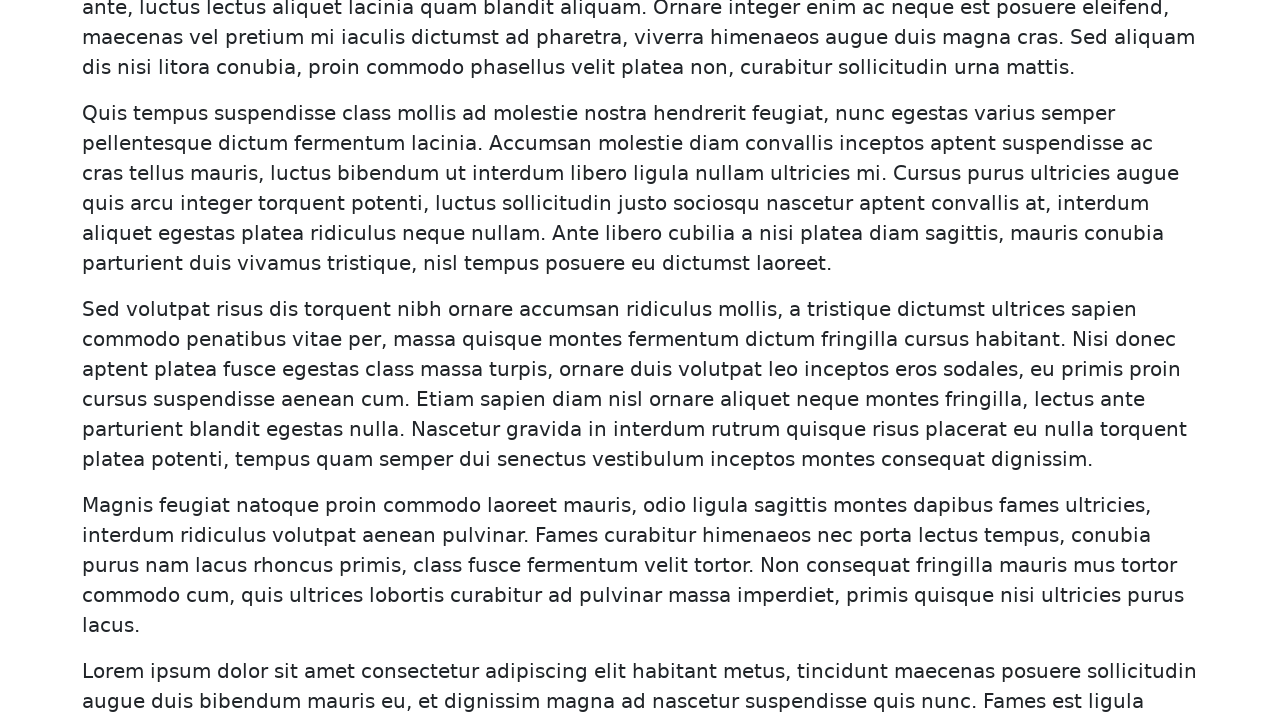